Tests relative locator functionality on a form page by interacting with elements positioned relative to other elements - finding labels above inputs, clicking inputs below labels, and interacting with checkboxes and radio buttons

Starting URL: https://rahulshettyacademy.com/angularpractice/

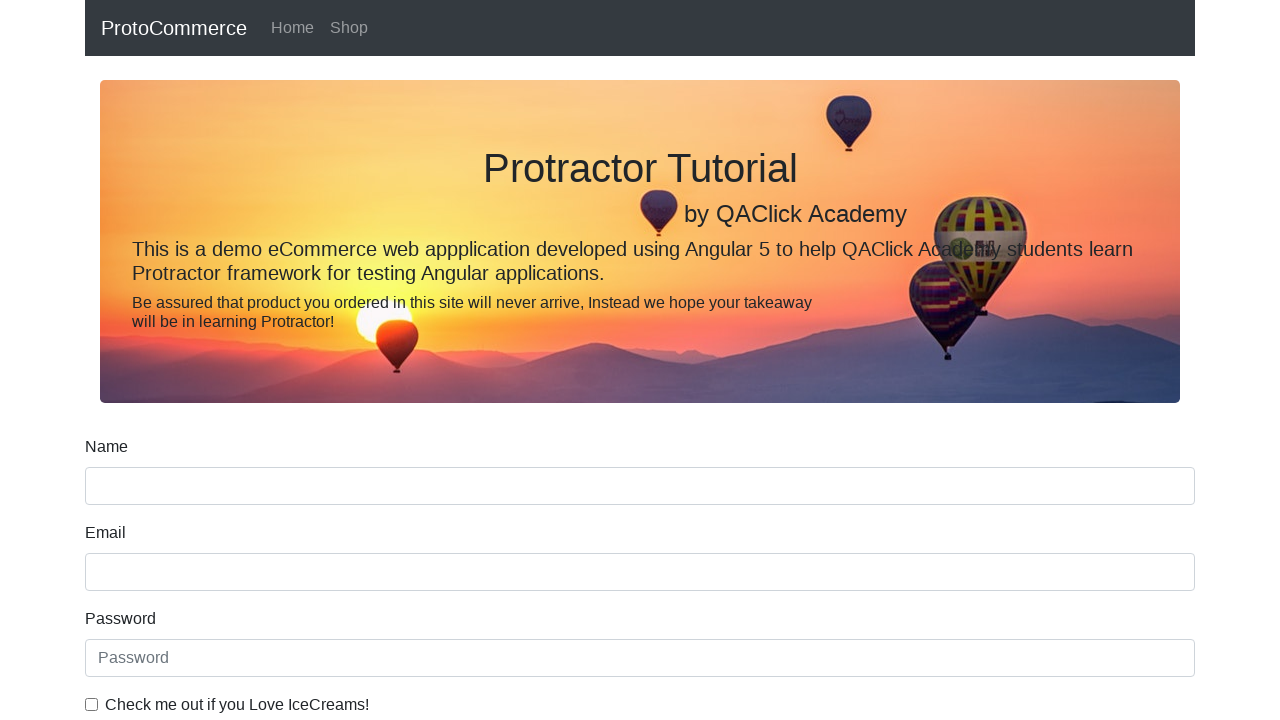

Located name input field
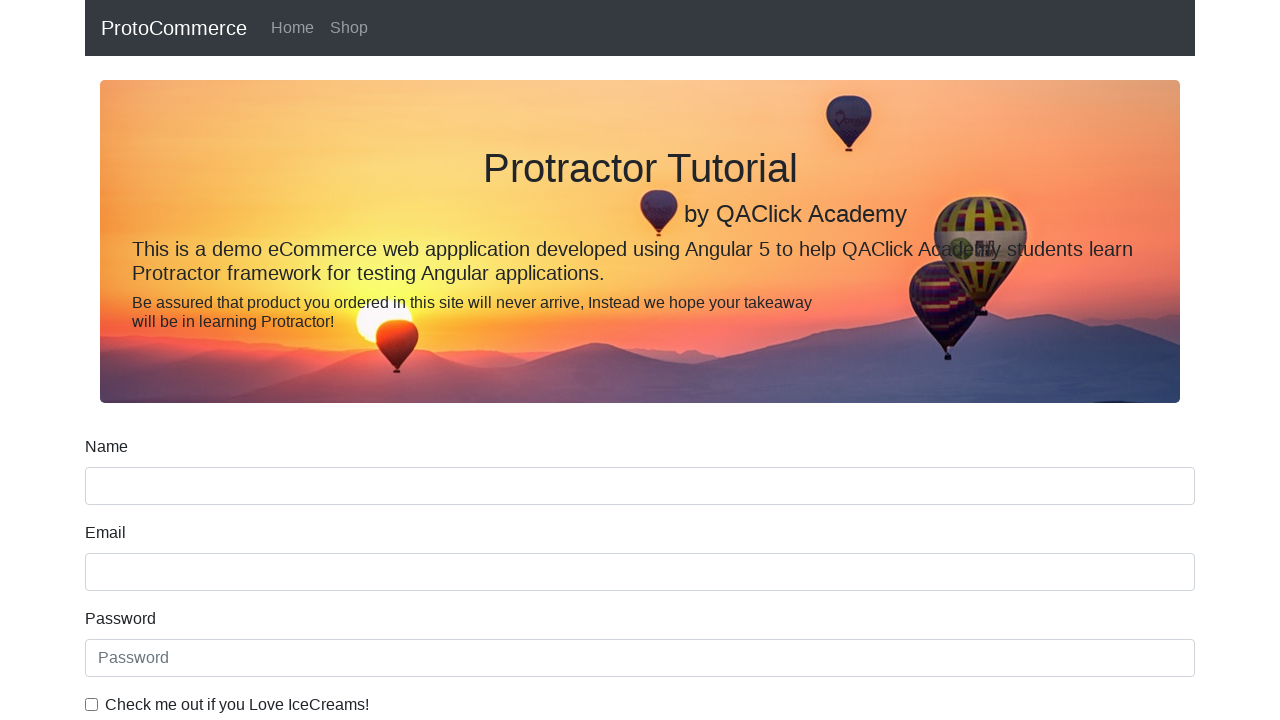

Located label above name input field using relative locator
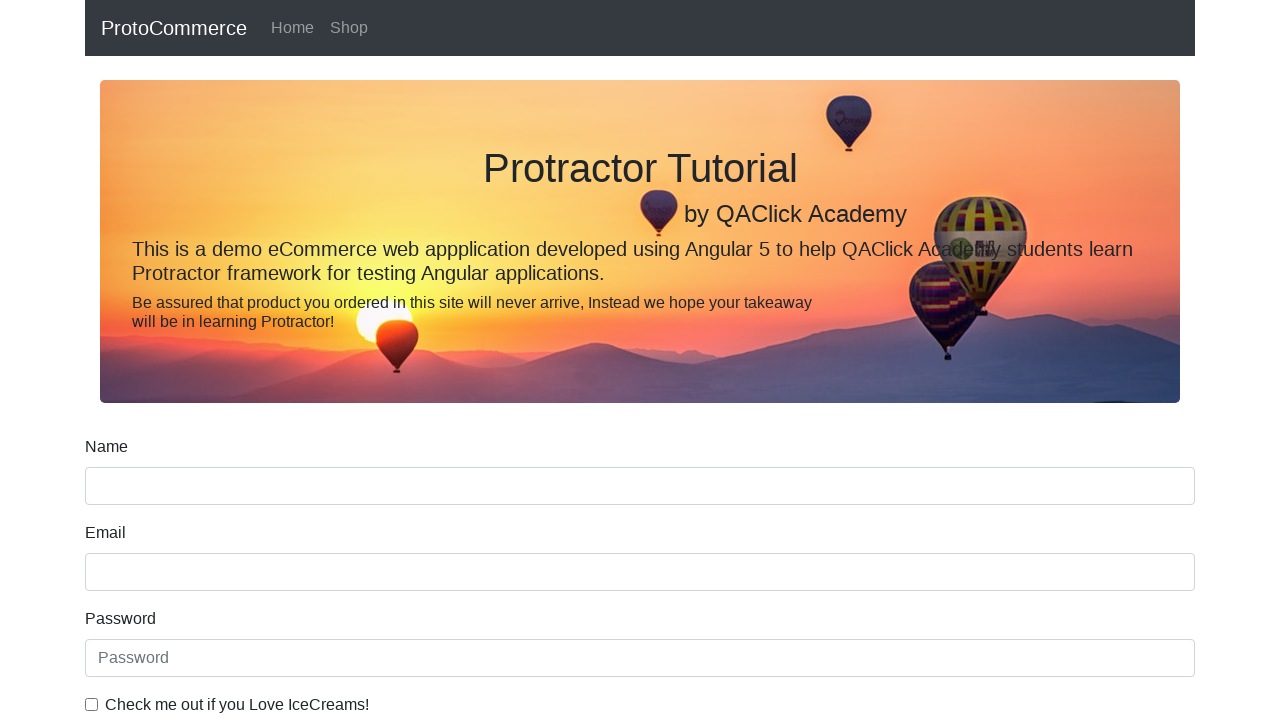

Located Date of Birth label
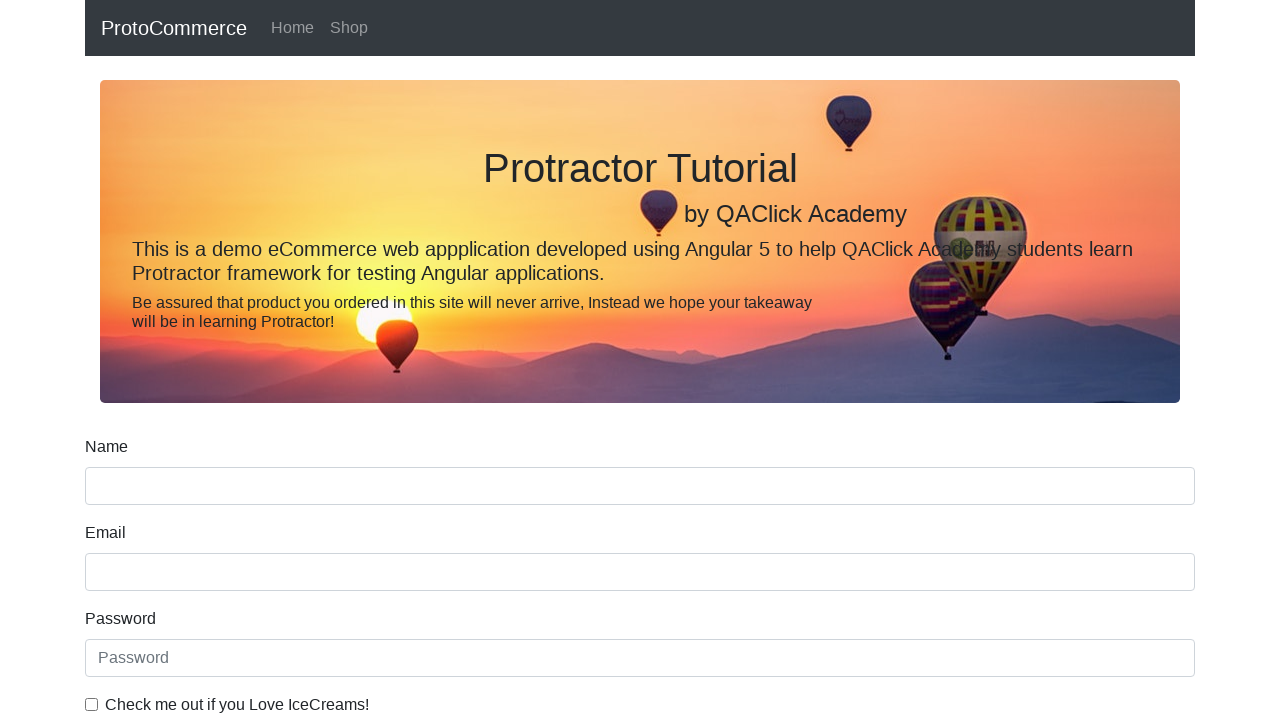

Clicked date input field below Date of Birth label at (640, 412) on input >> internal:has="xpath=preceding-sibling::*[1][self::label[@for='dateofBir
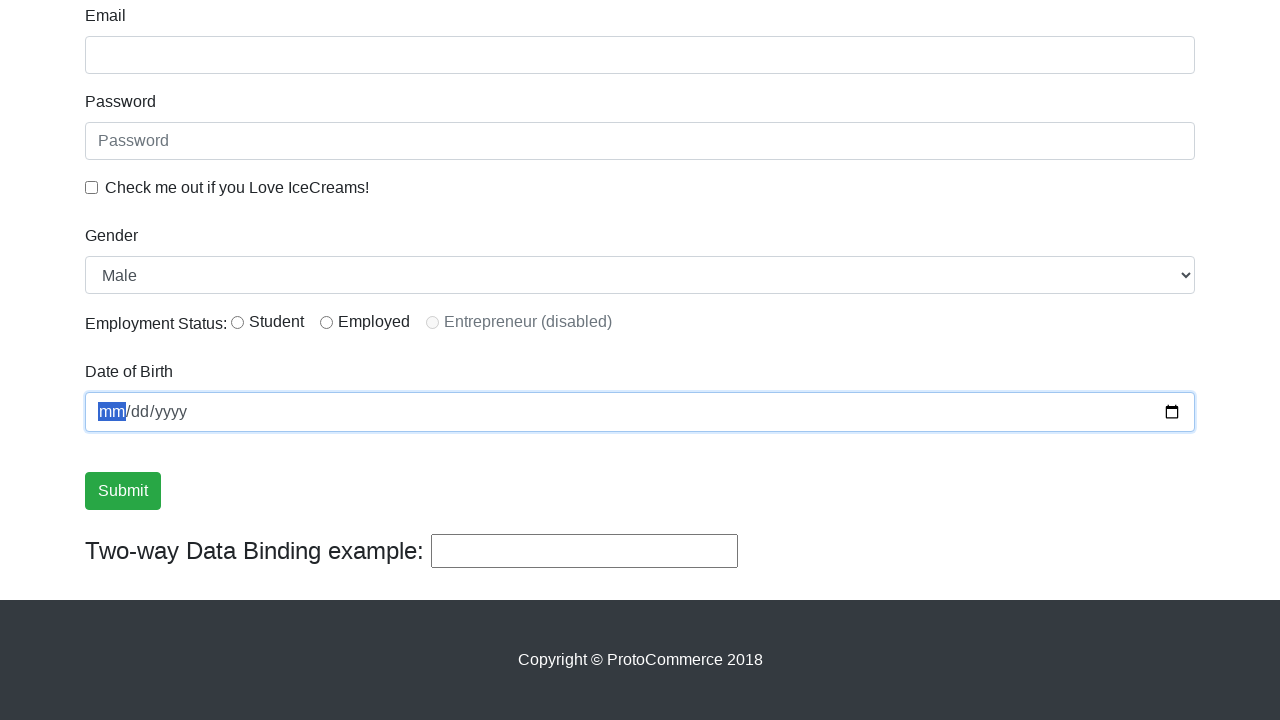

Located ice cream preference checkbox label
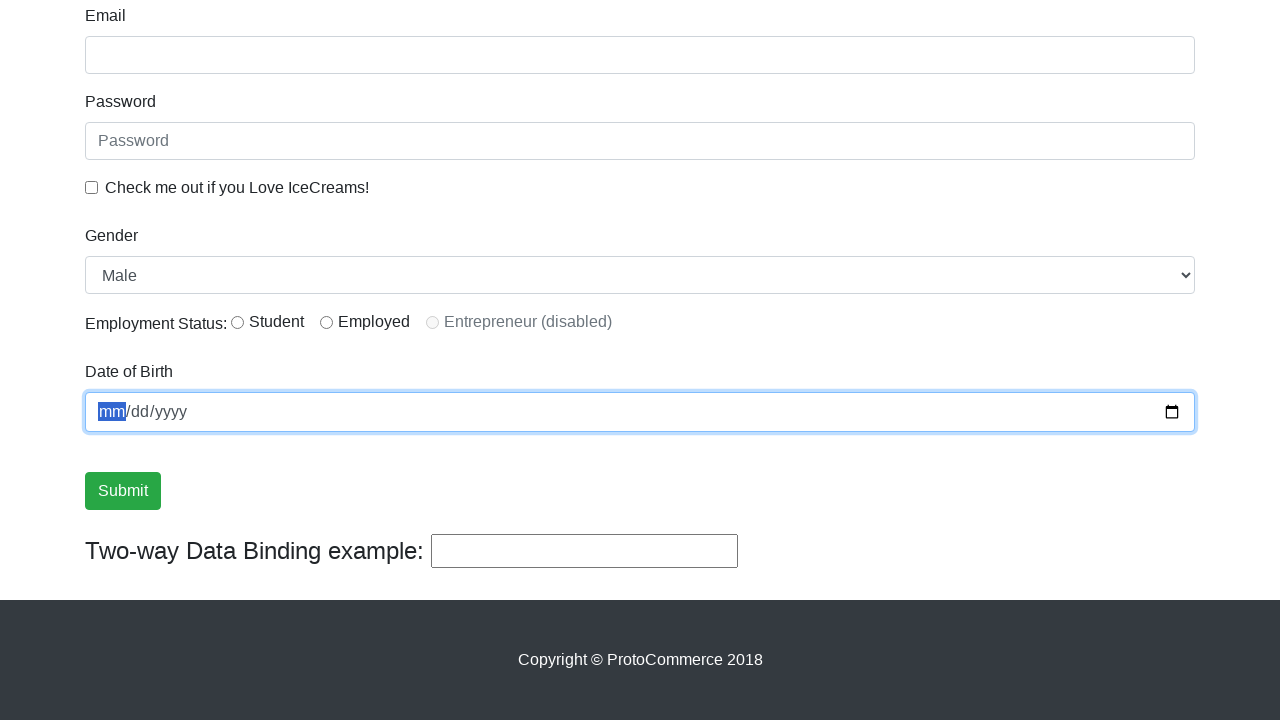

Clicked ice cream preference checkbox at (92, 187) on input[type='checkbox'] >> nth=0
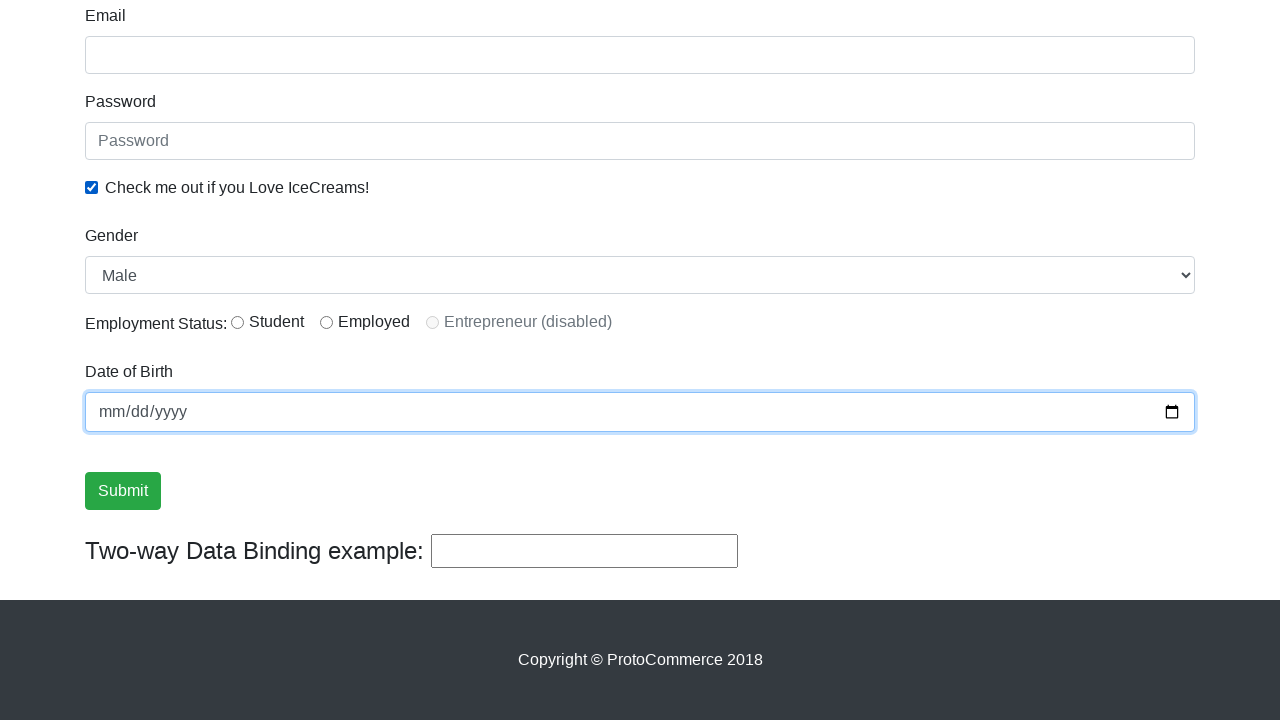

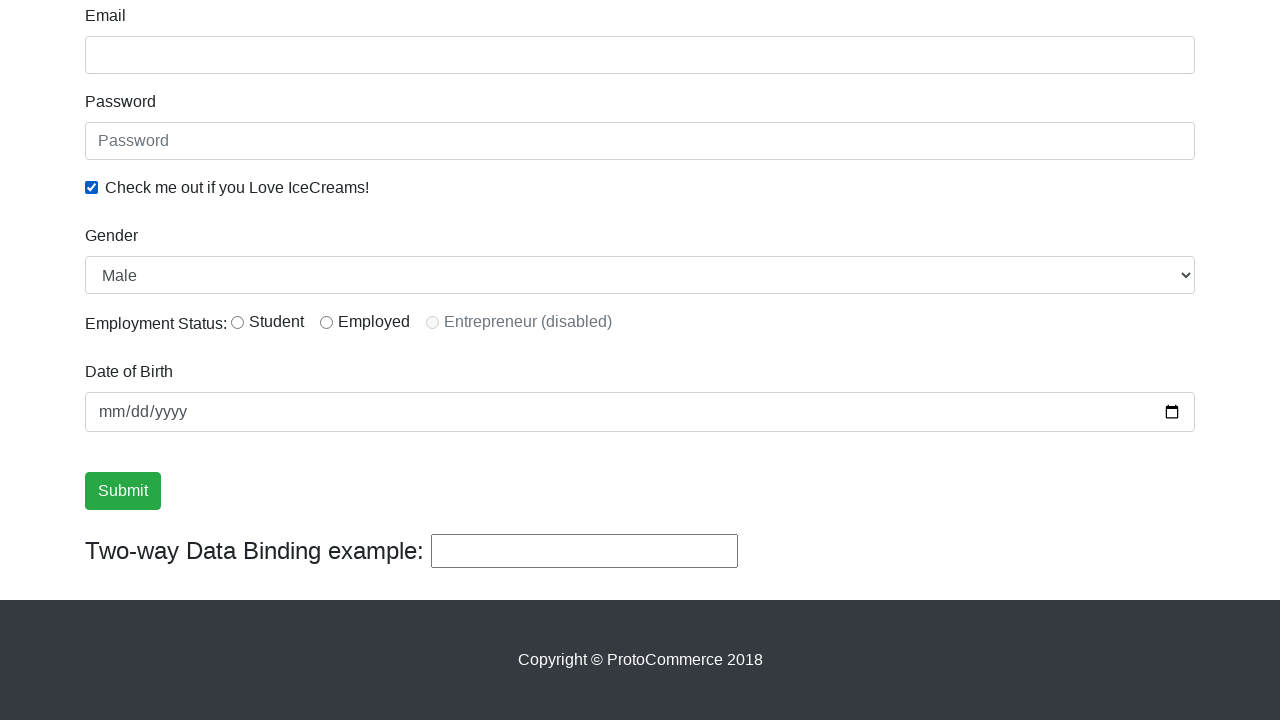